Tests clearing a field and entering text into field1 element.

Starting URL: https://testautomationpractice.blogspot.com/

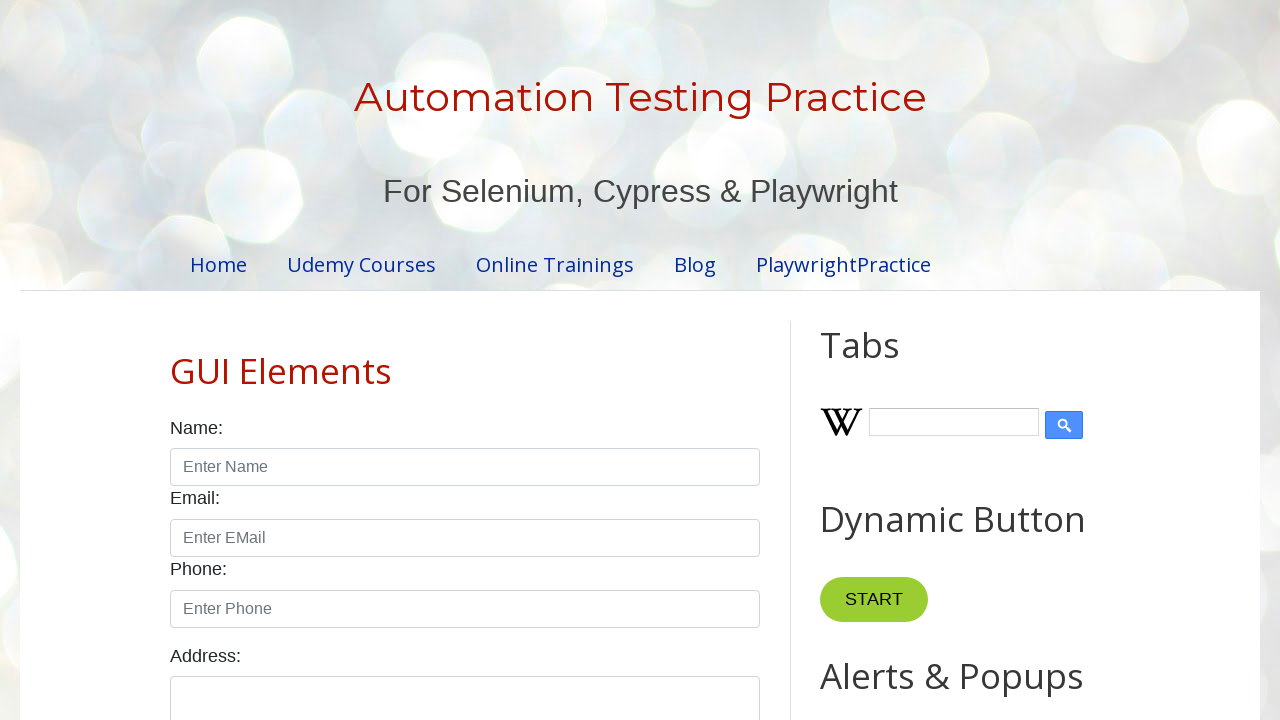

Cleared field1 element on #field1
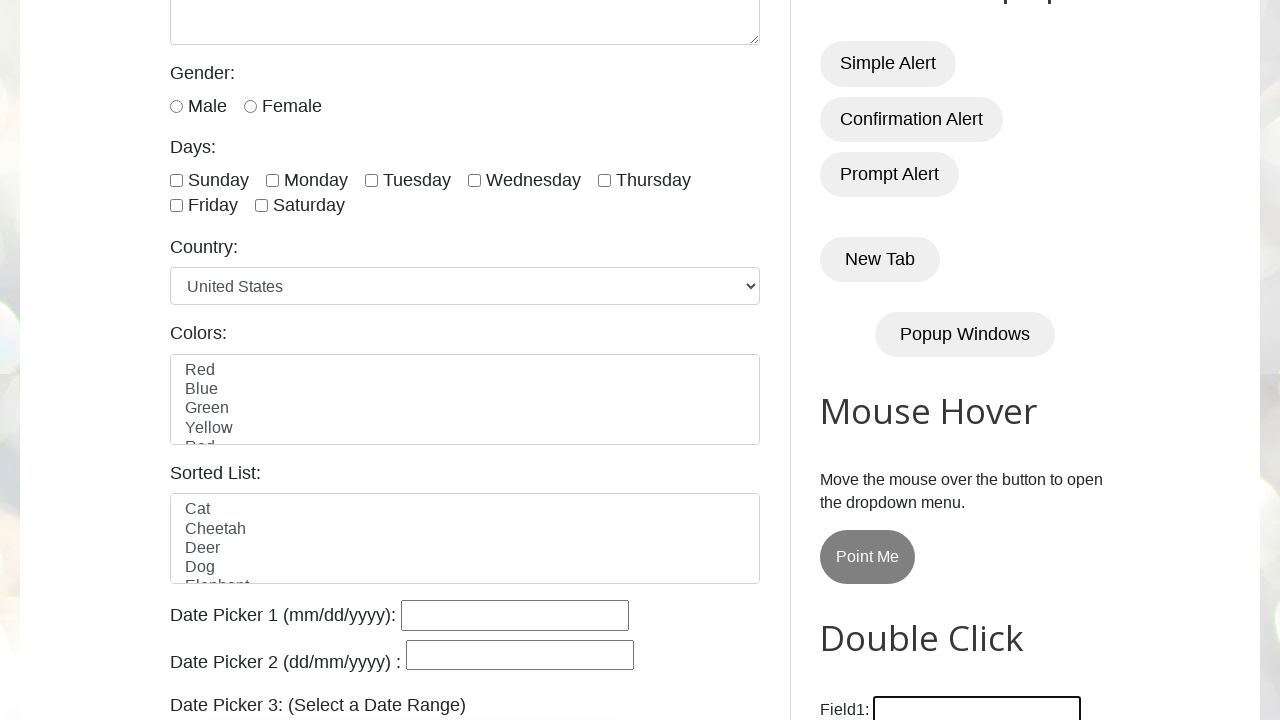

Entered text 'dsaldssdsadsadsadsasdadsdsadsadsa' into field1 element on #field1
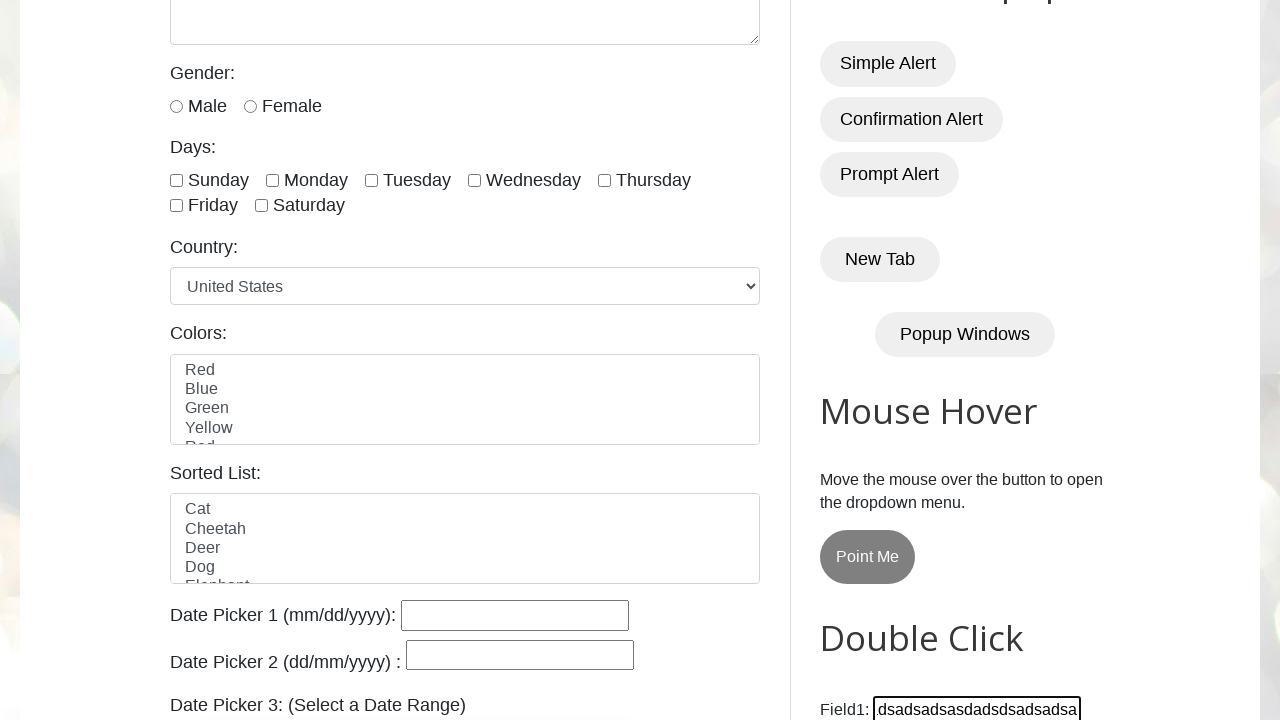

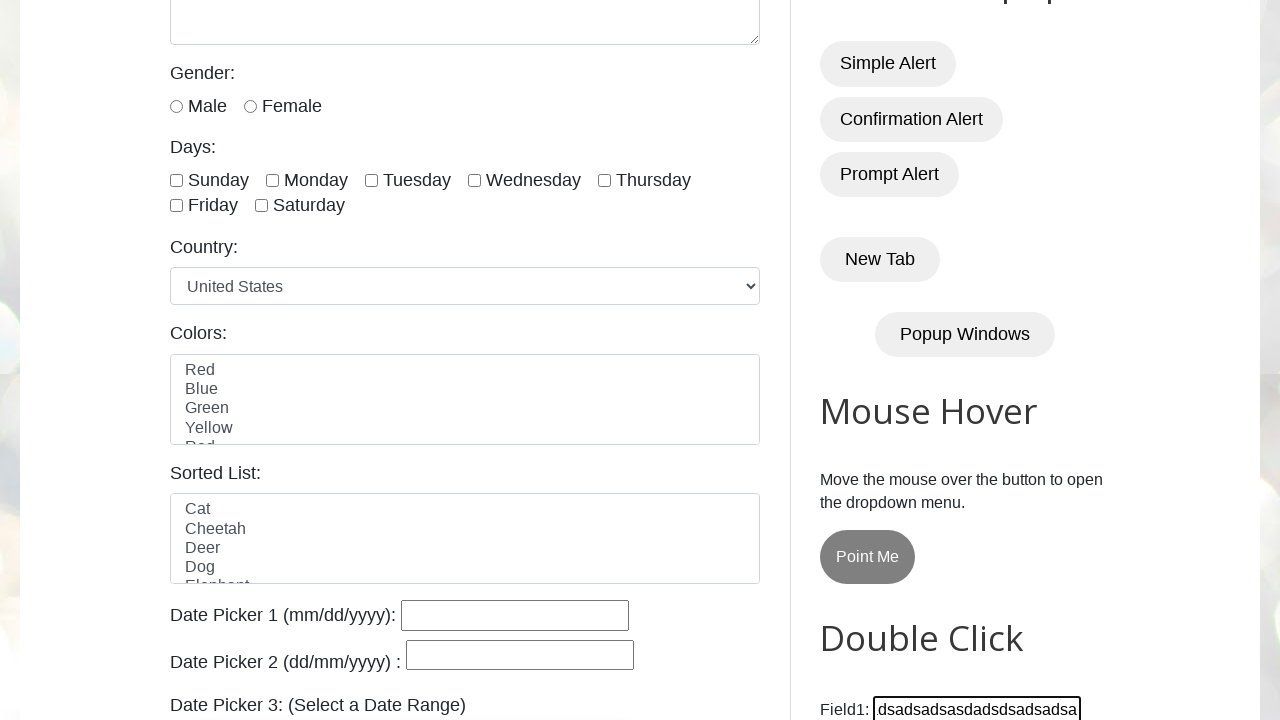